Tests button visibility states by clicking a hide button and observing how different buttons become hidden in various ways

Starting URL: http://uitestingplayground.com/visibility

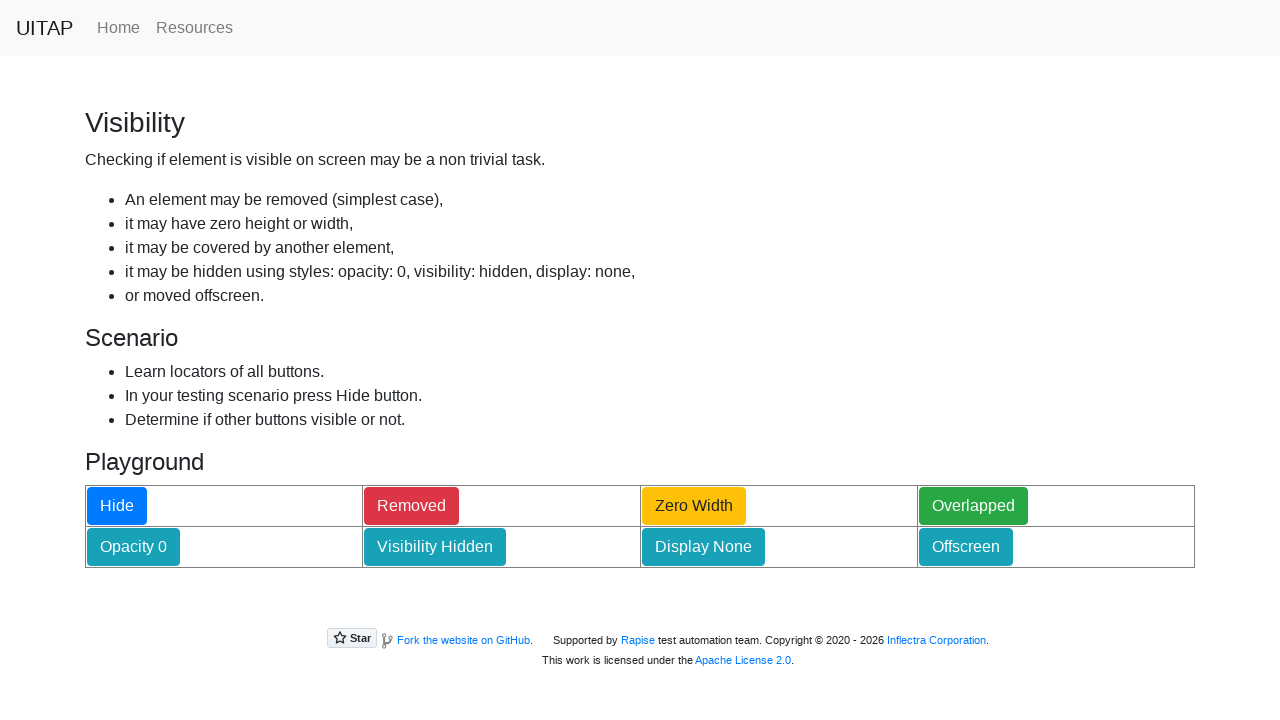

Clicked hide button to trigger visibility changes at (117, 506) on #hideButton
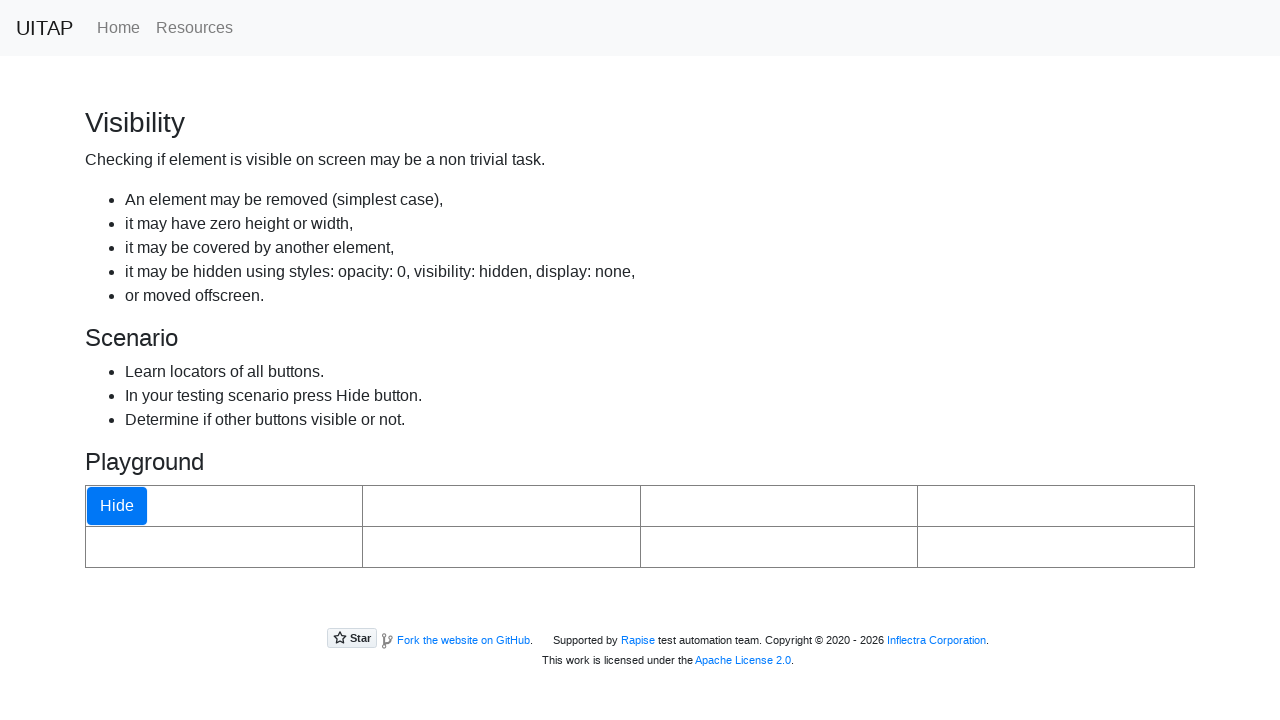

Waited for zero width button to become hidden
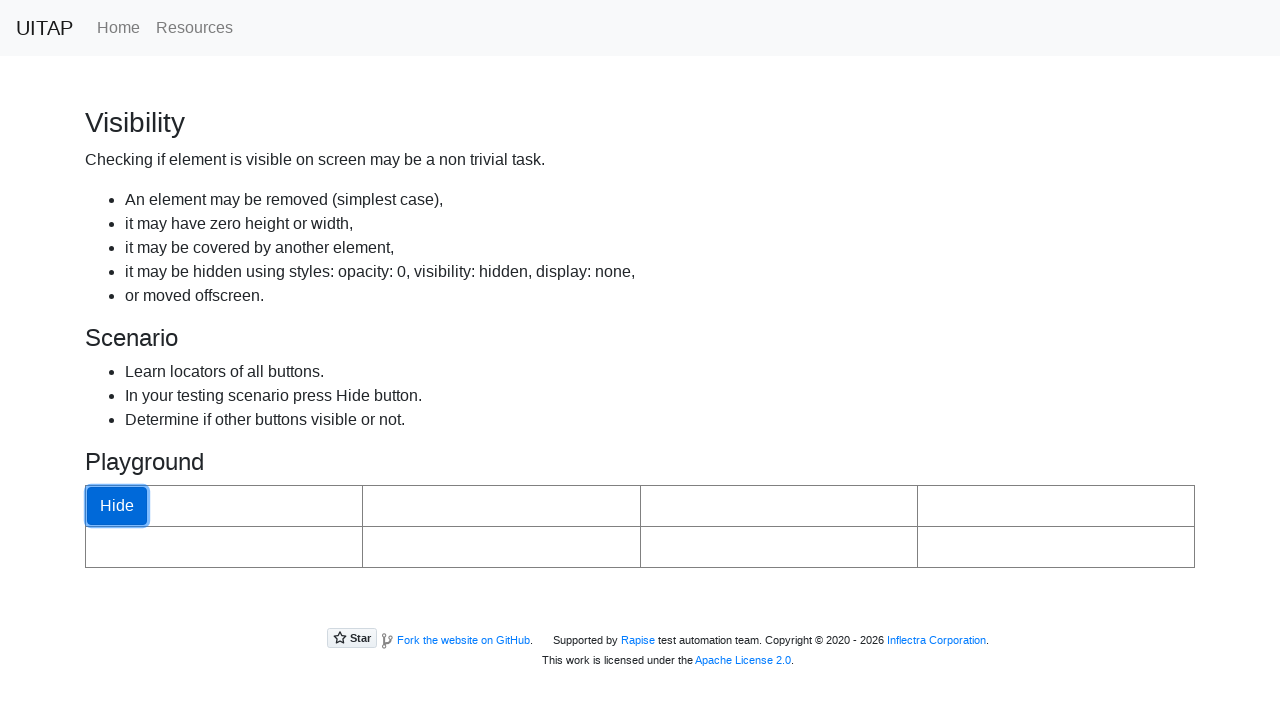

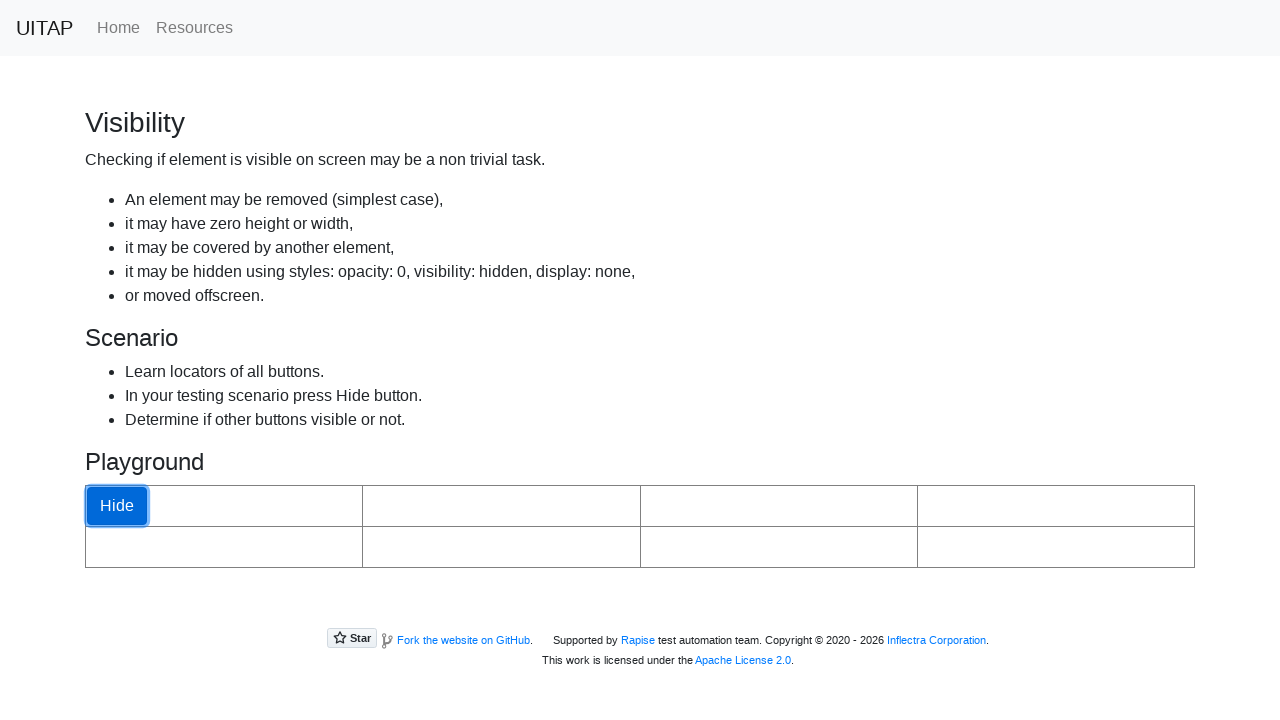